Tests iframe switching functionality by accessing text from two different frames on the page

Starting URL: https://demoqa.com/frames

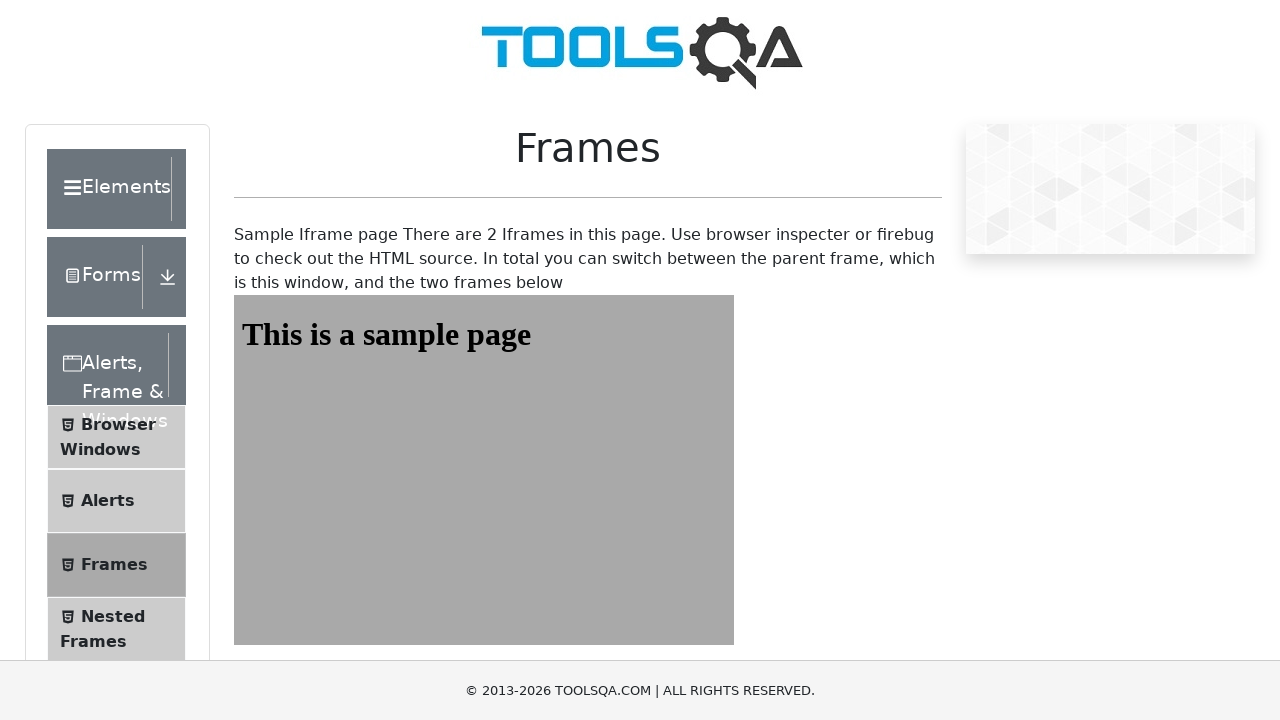

Navigated to frames demo page
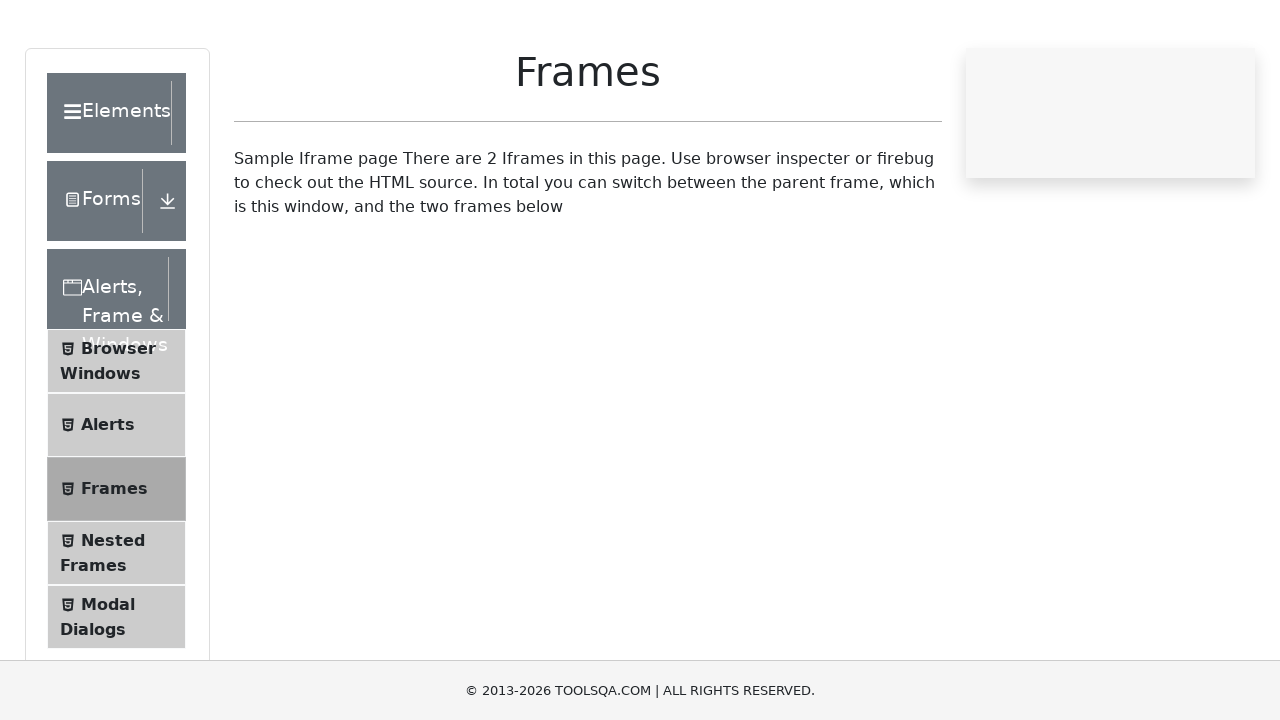

Accessed first iframe (frame1)
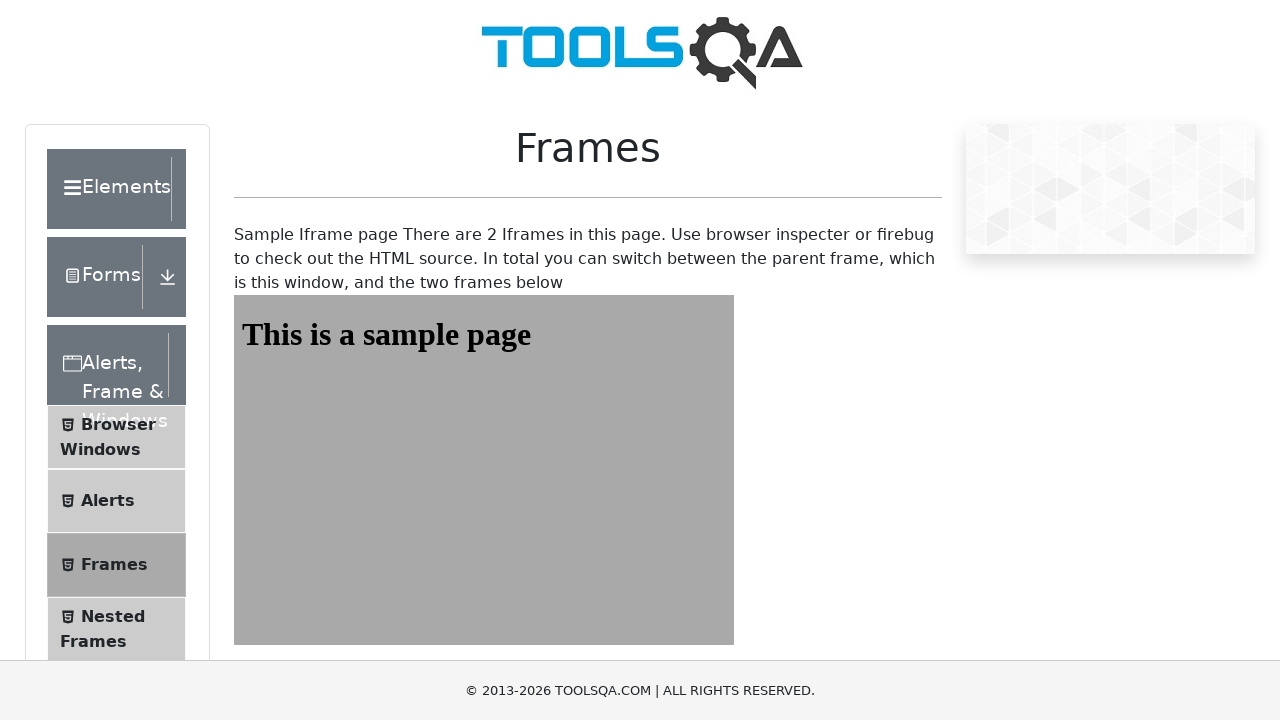

Retrieved text from first frame: 'This is a sample page'
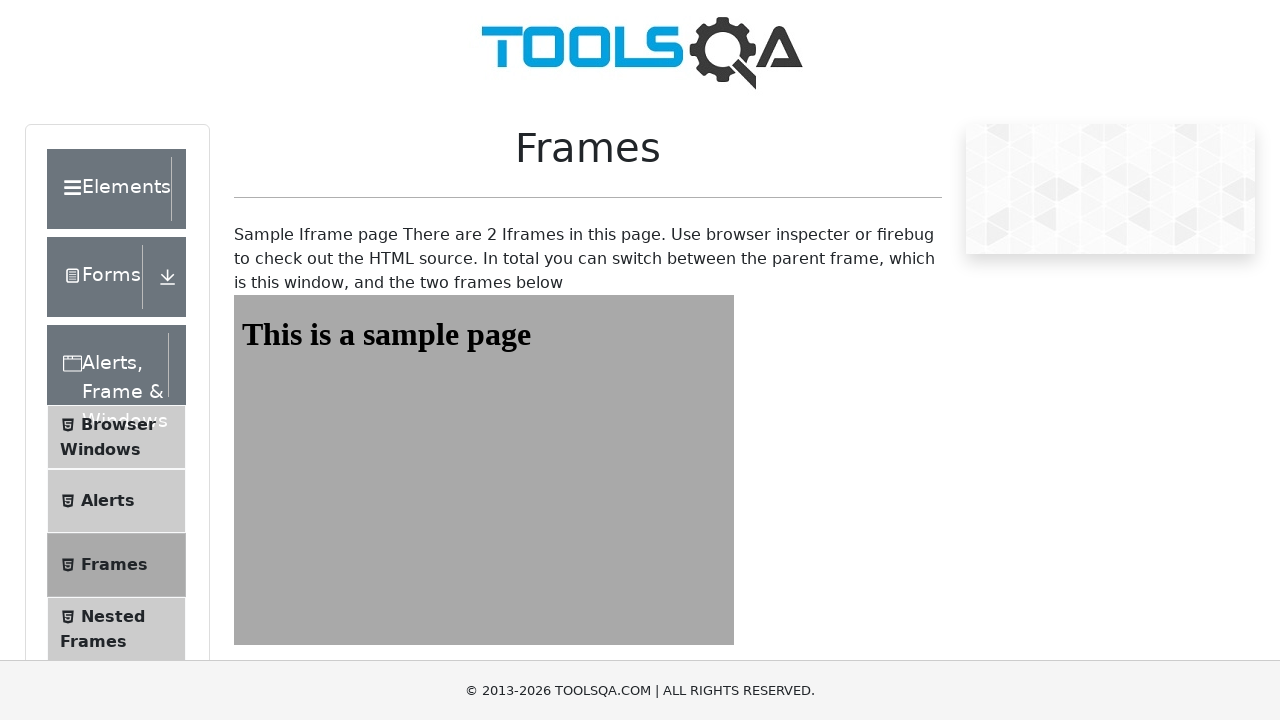

Accessed second iframe (frame2)
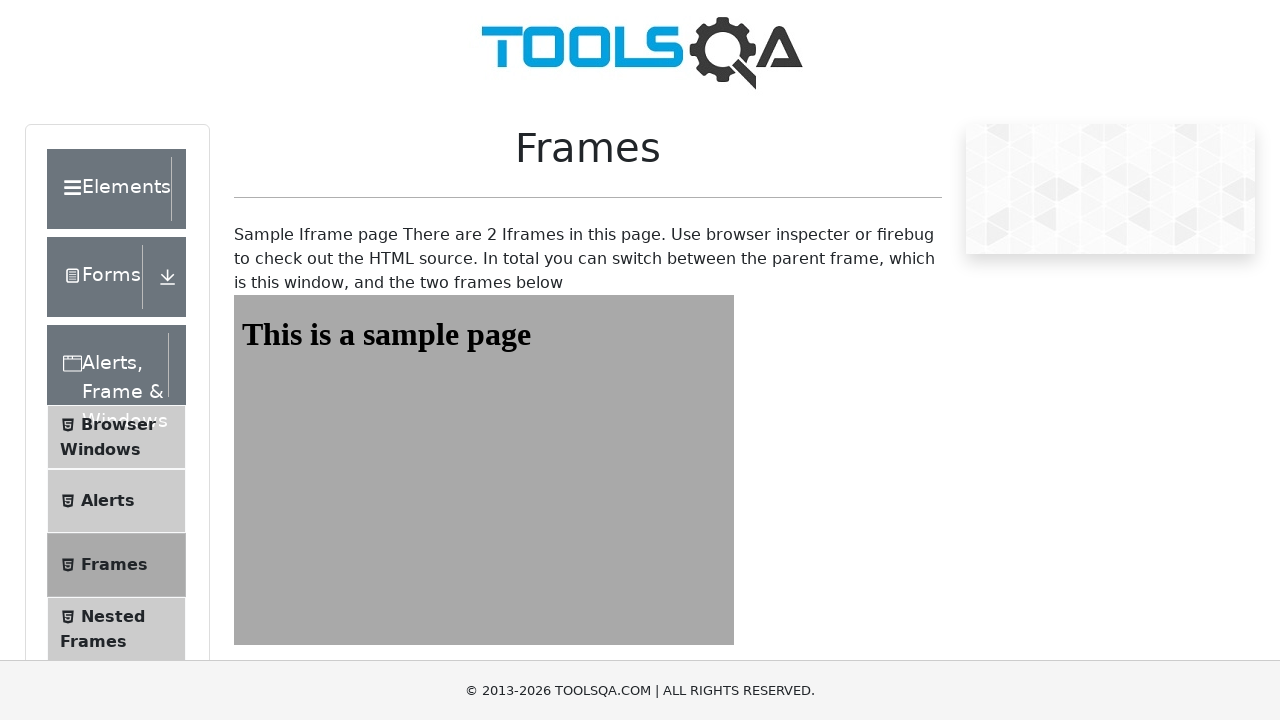

Retrieved text from second frame: 'This is a sample page'
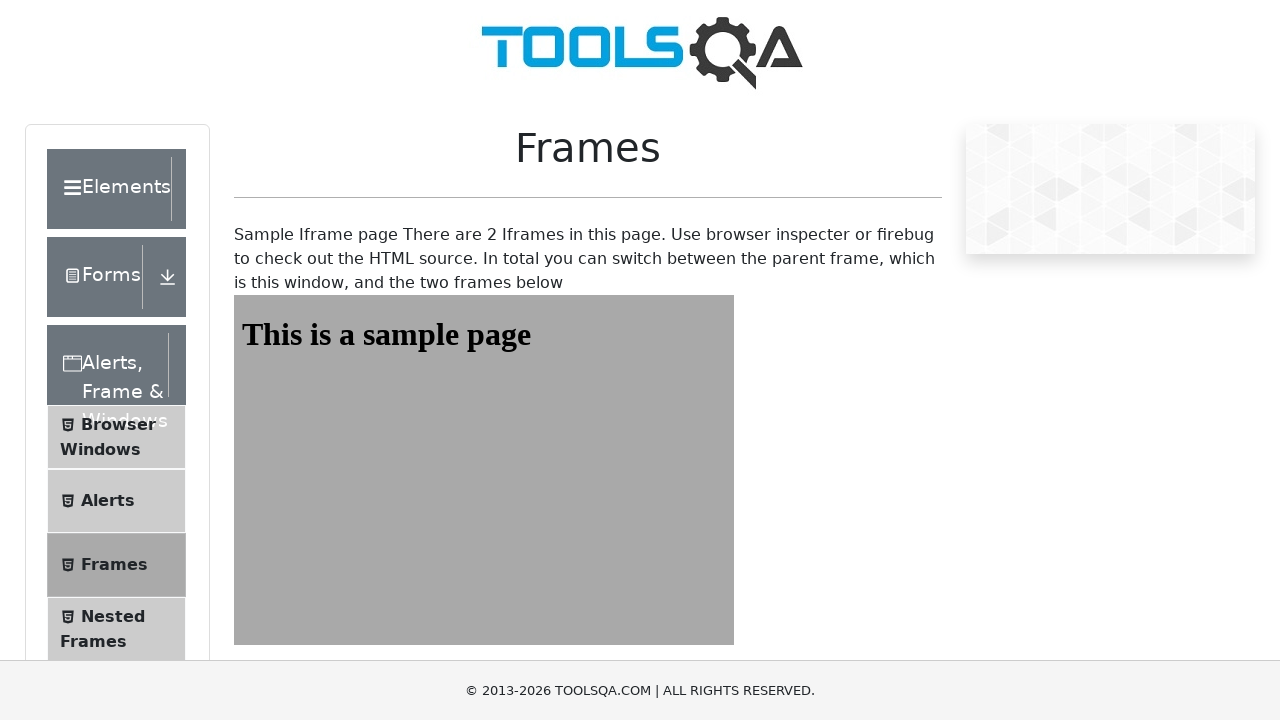

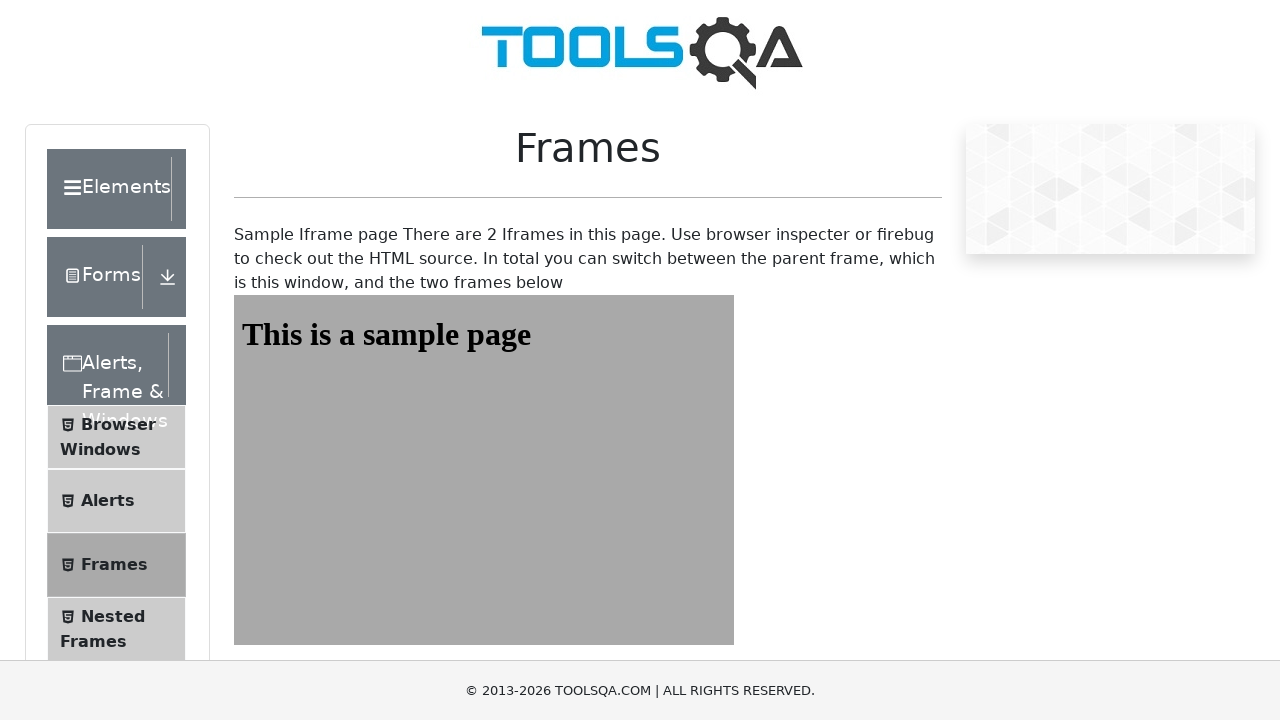